Tests JavaScript confirm dialog by clicking a button that triggers a confirm dialog, dismissing it (clicking Cancel), and verifying the result message

Starting URL: https://the-internet.herokuapp.com/javascript_alerts

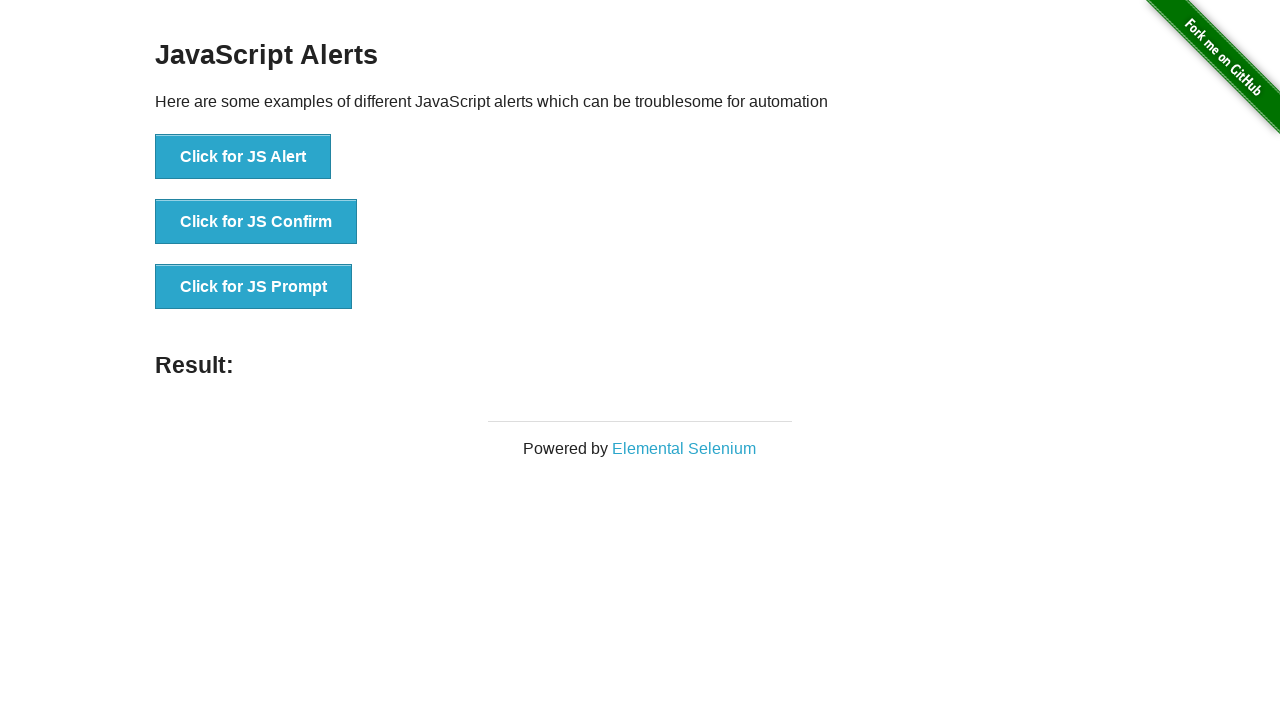

Set up dialog handler to dismiss confirm dialog
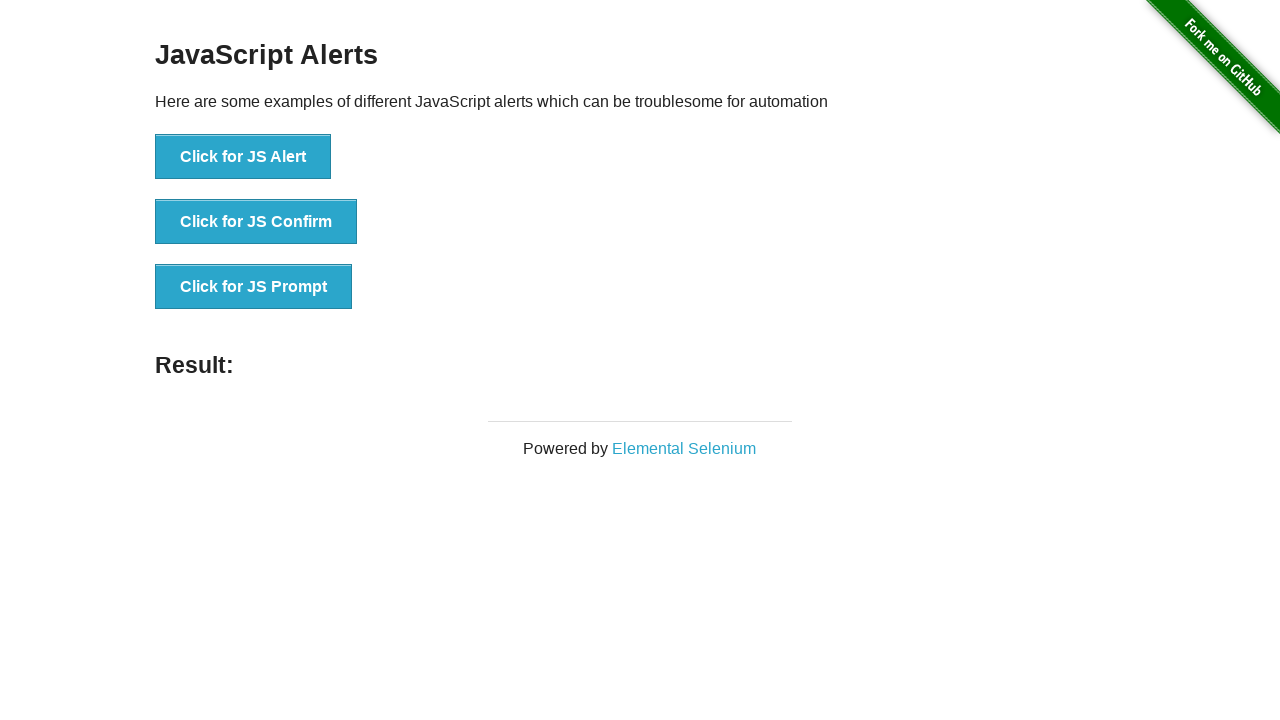

Clicked 'Click for JS Confirm' button to trigger confirm dialog at (256, 222) on xpath=//*[text()='Click for JS Confirm']
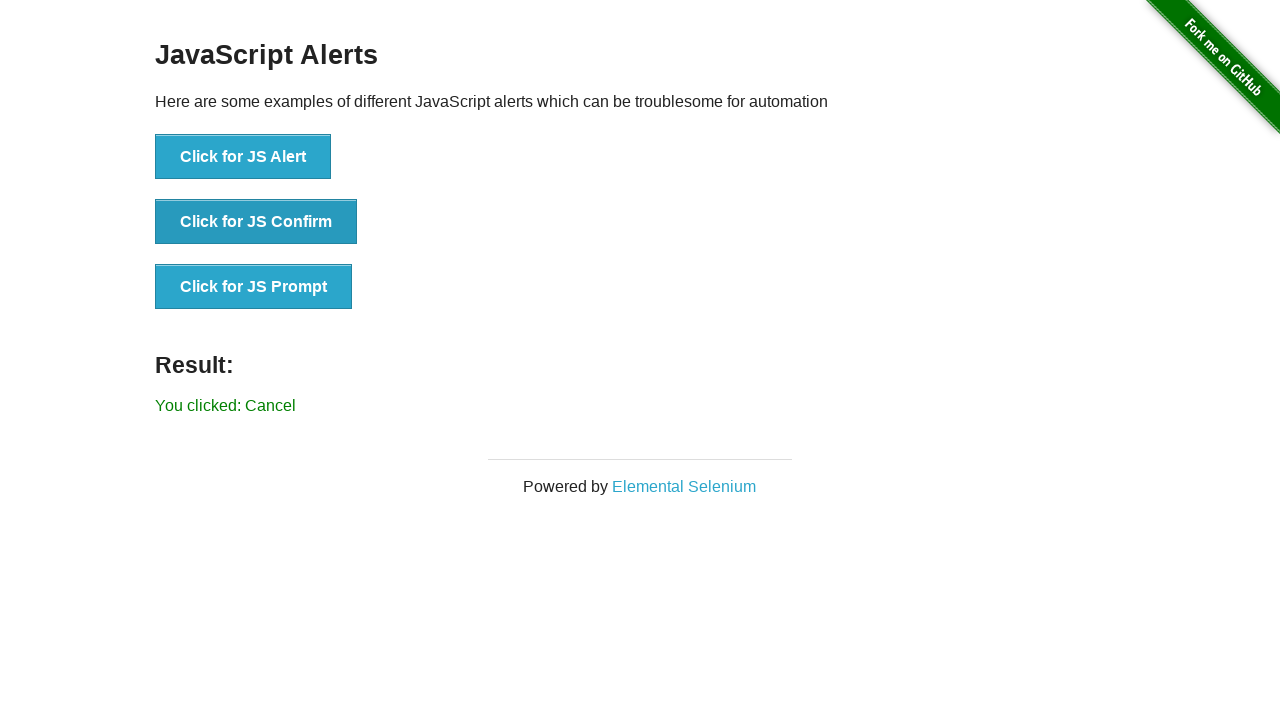

Verified 'You clicked: Cancel' message appeared after dismissing confirm dialog
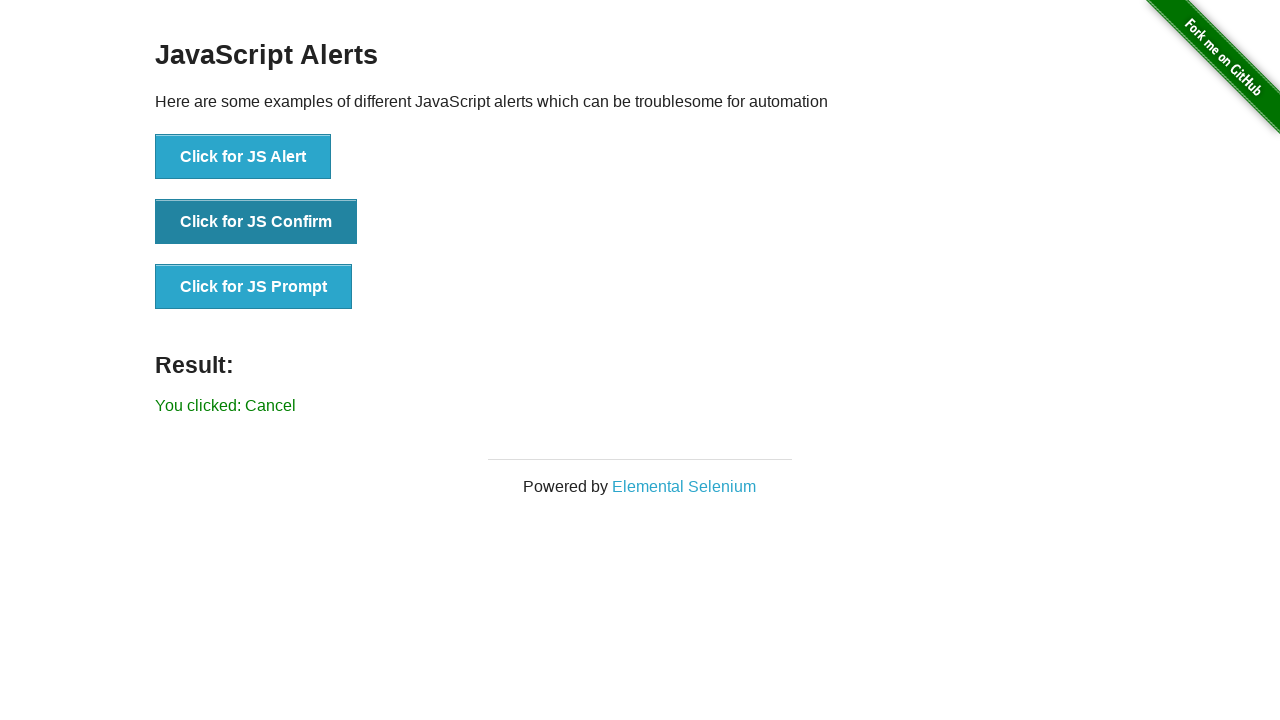

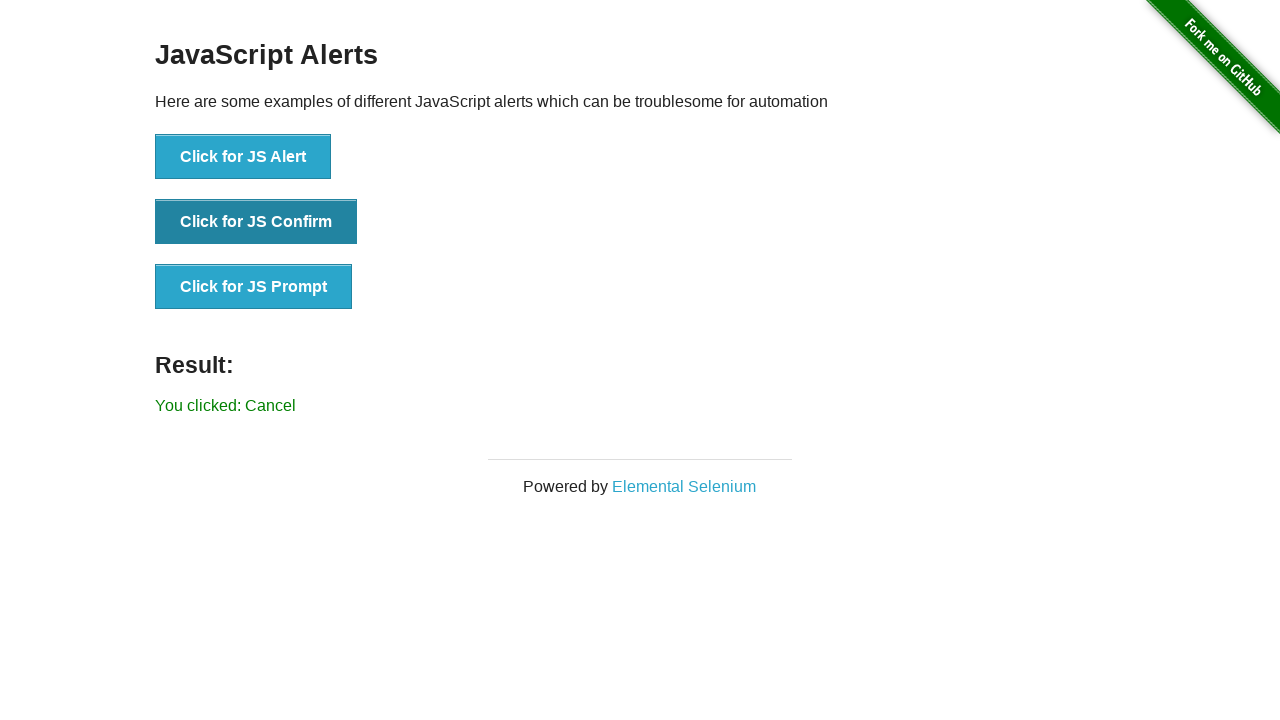